Tests the complete product purchase flow on a demo e-commerce site by selecting a Samsung Galaxy S6, adding it to cart, filling out order details, and completing the purchase.

Starting URL: https://www.demoblaze.com/index.html

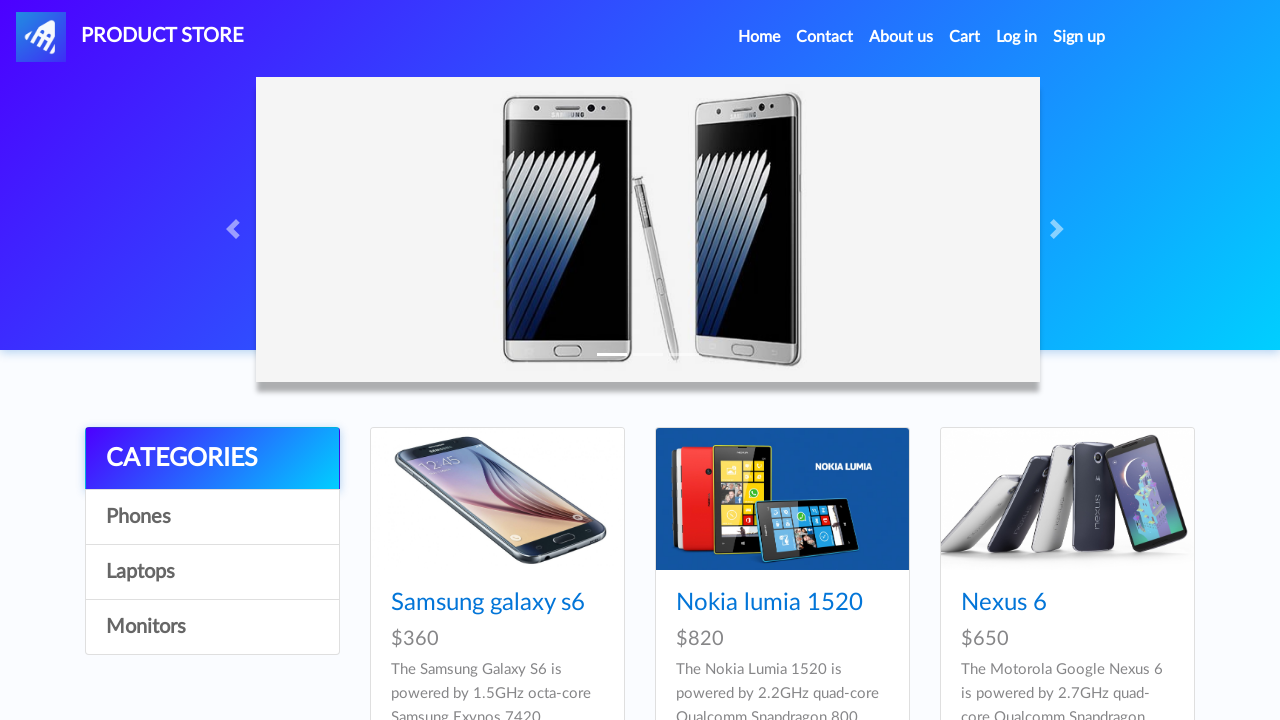

Clicked on Samsung Galaxy S6 product heading at (497, 603) on internal:role=heading[name="Samsung galaxy s6"i]
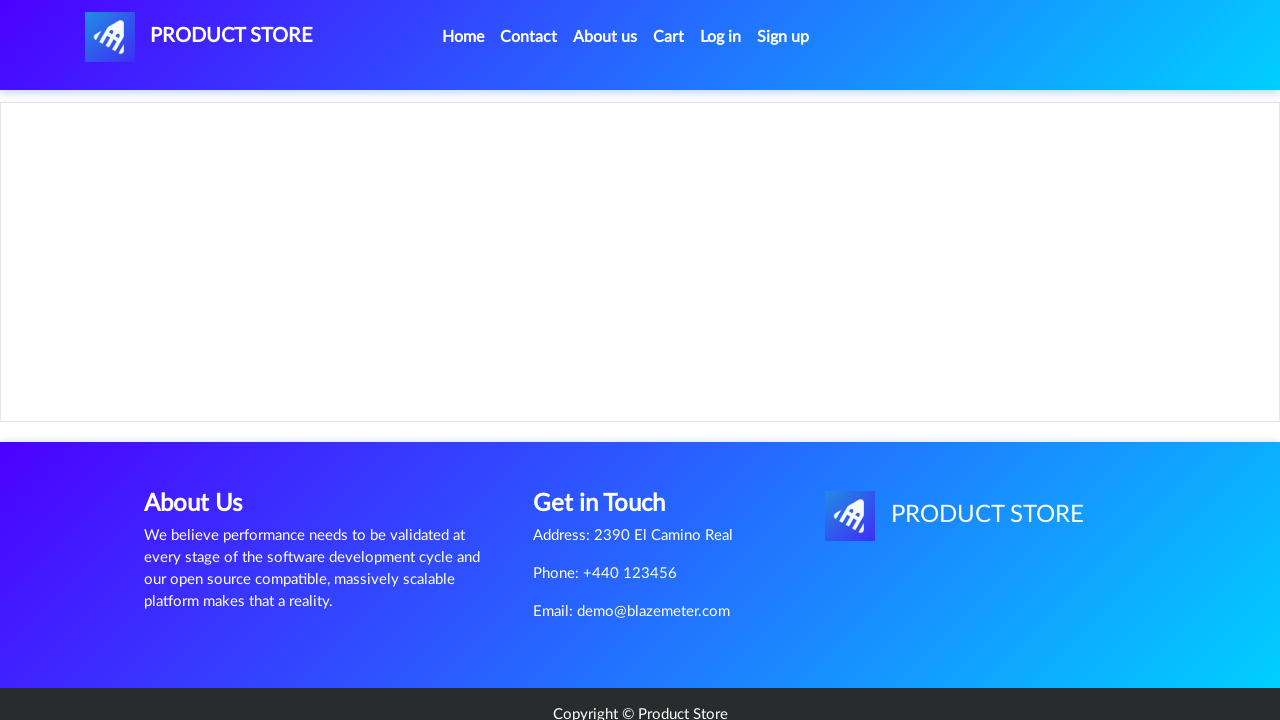

Clicked 'Add to cart' button at (610, 440) on a:has-text("Add to cart")
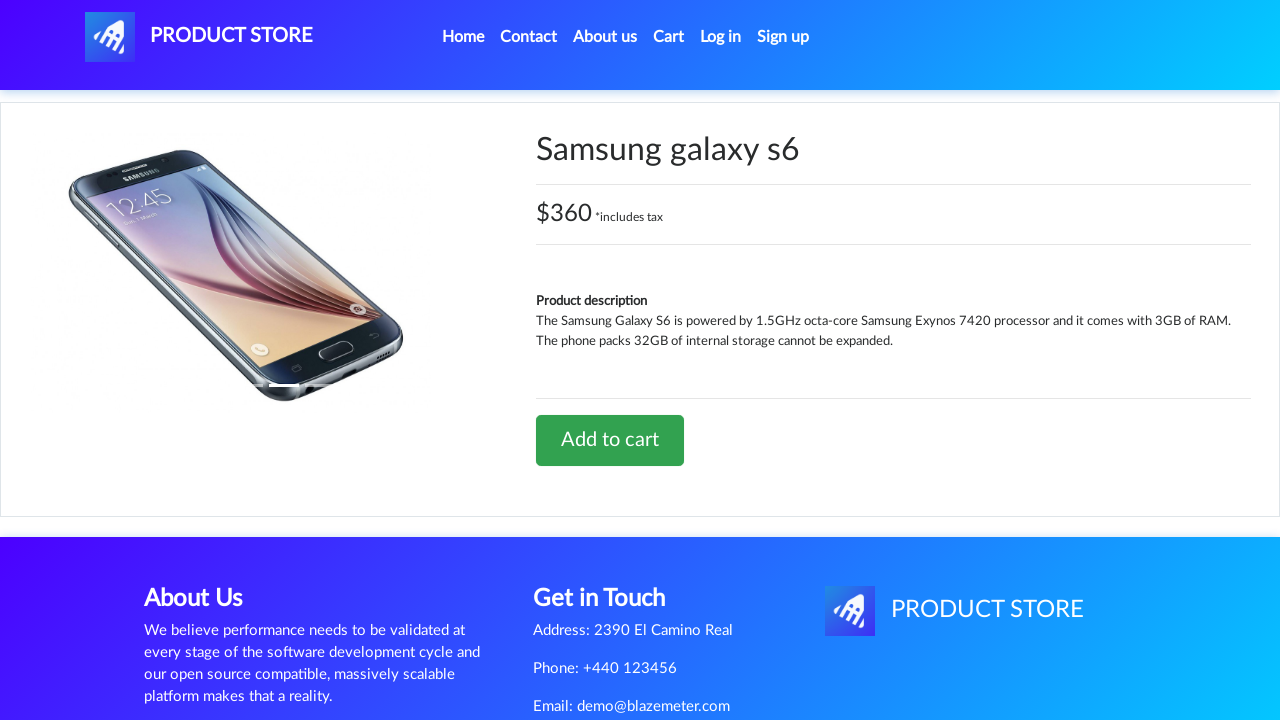

Accepted confirmation dialog after adding product to cart
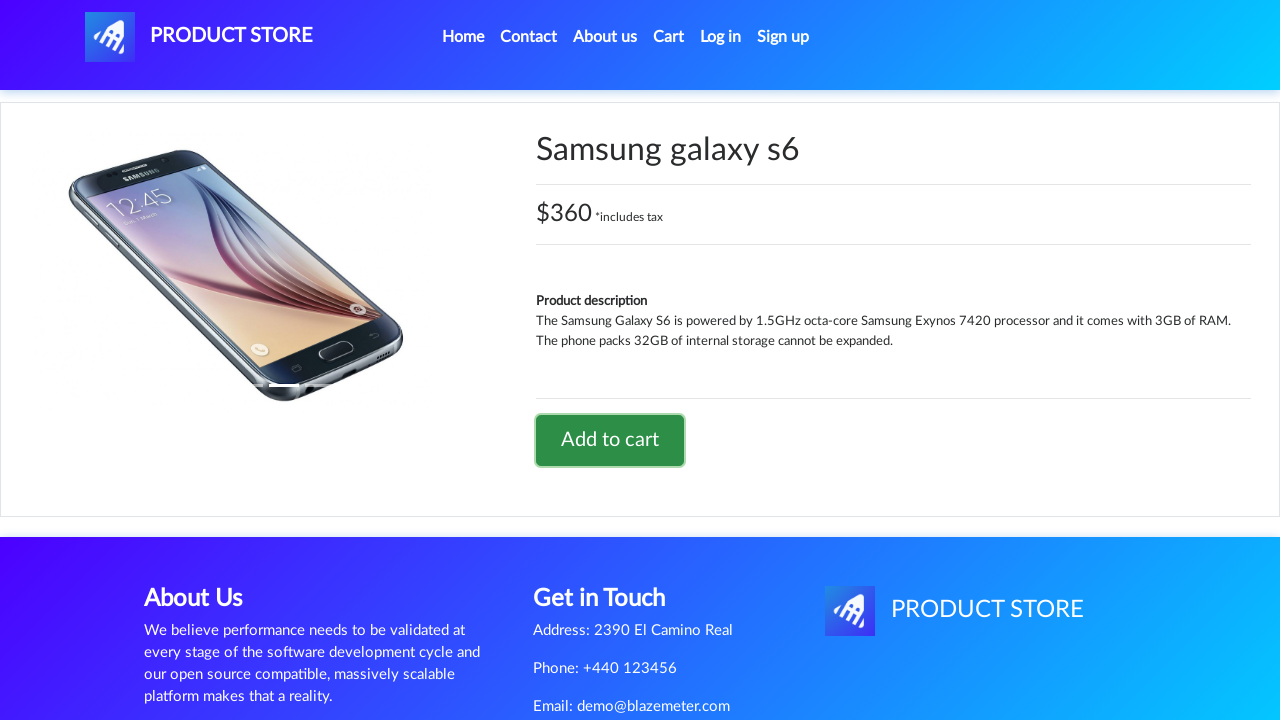

Navigated to shopping cart at (669, 37) on #cartur
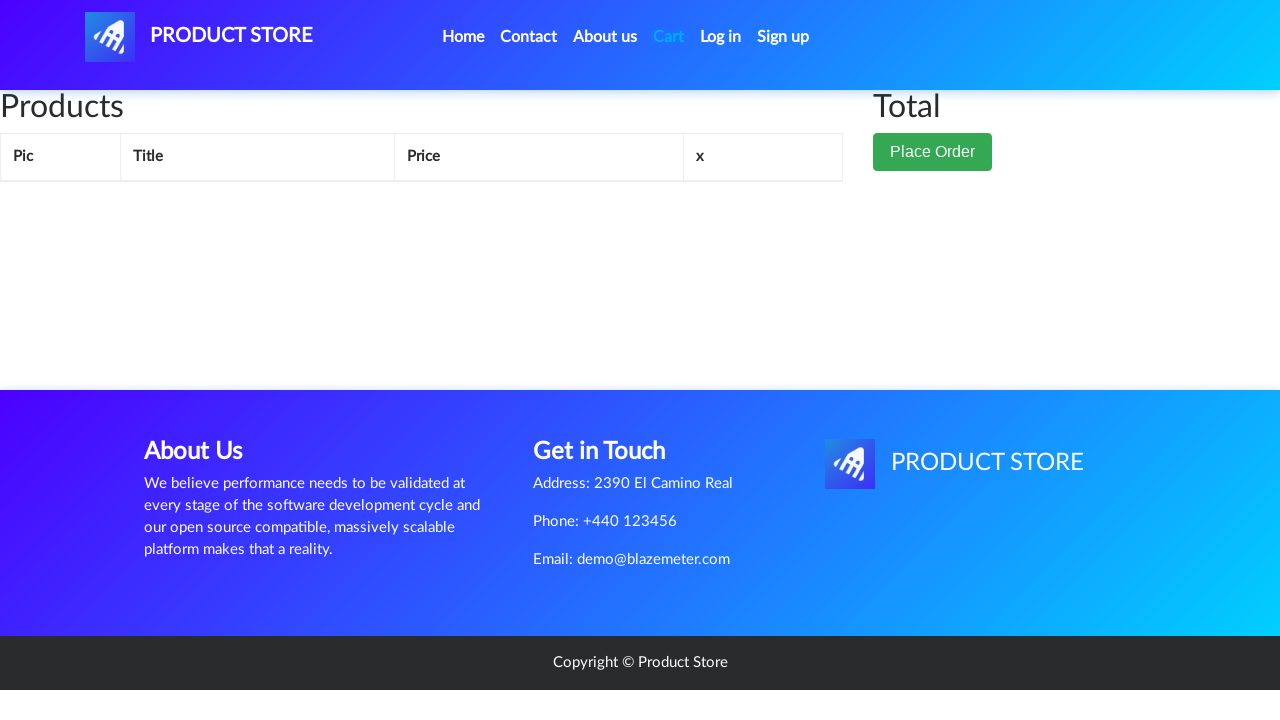

Clicked 'Place Order' button at (933, 152) on internal:role=button[name="Place Order"i]
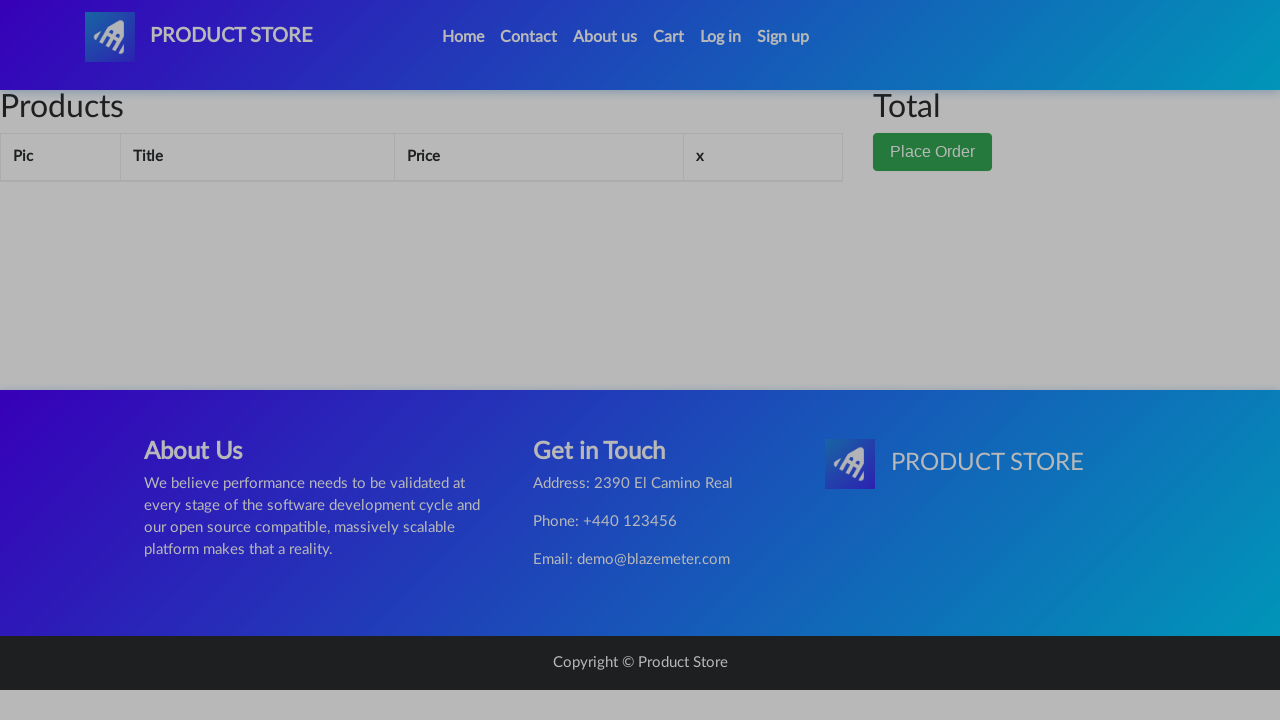

Filled customer name field with 'Oscar Perez' on input#name
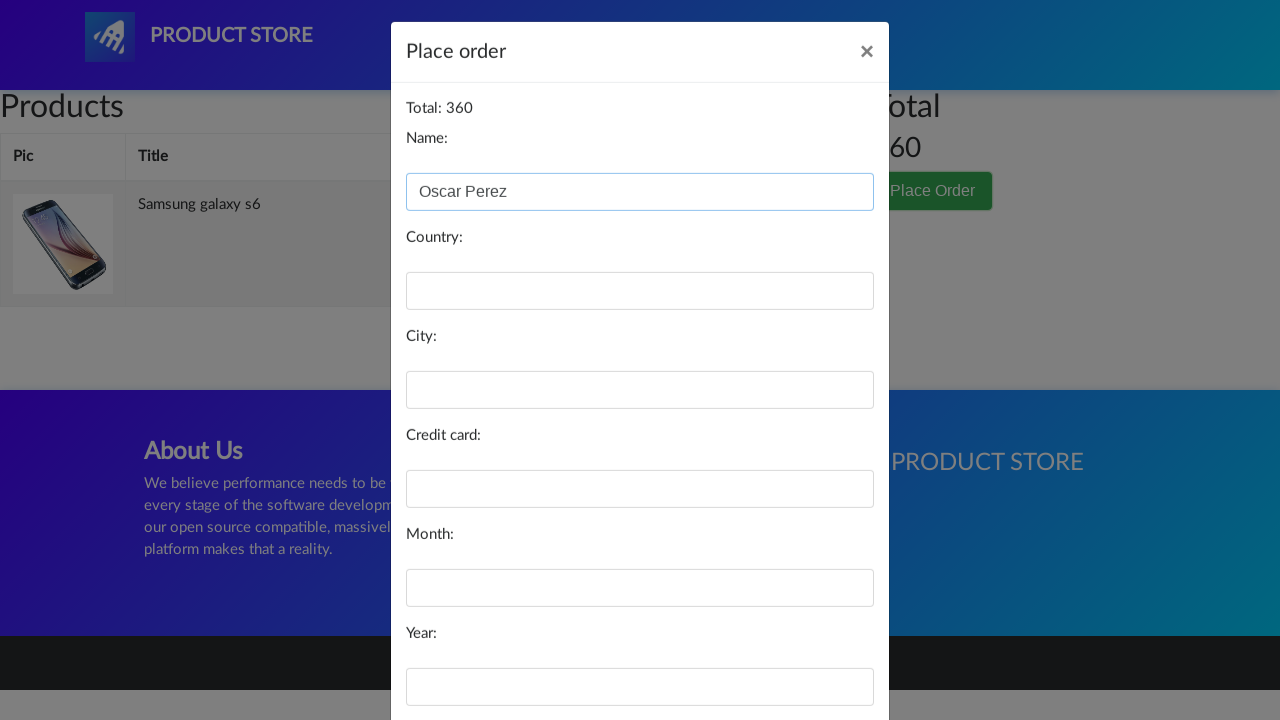

Filled country field with 'Colombia' on input#country
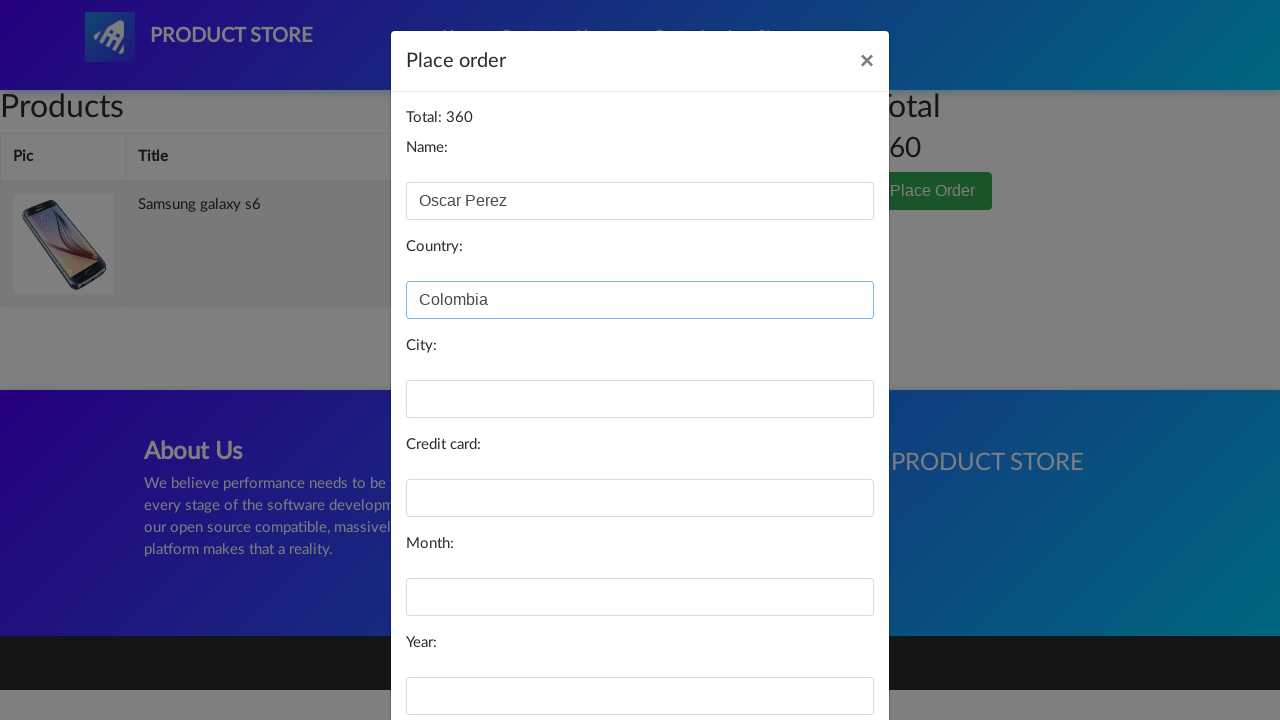

Filled city field with 'Bogota' on input#city
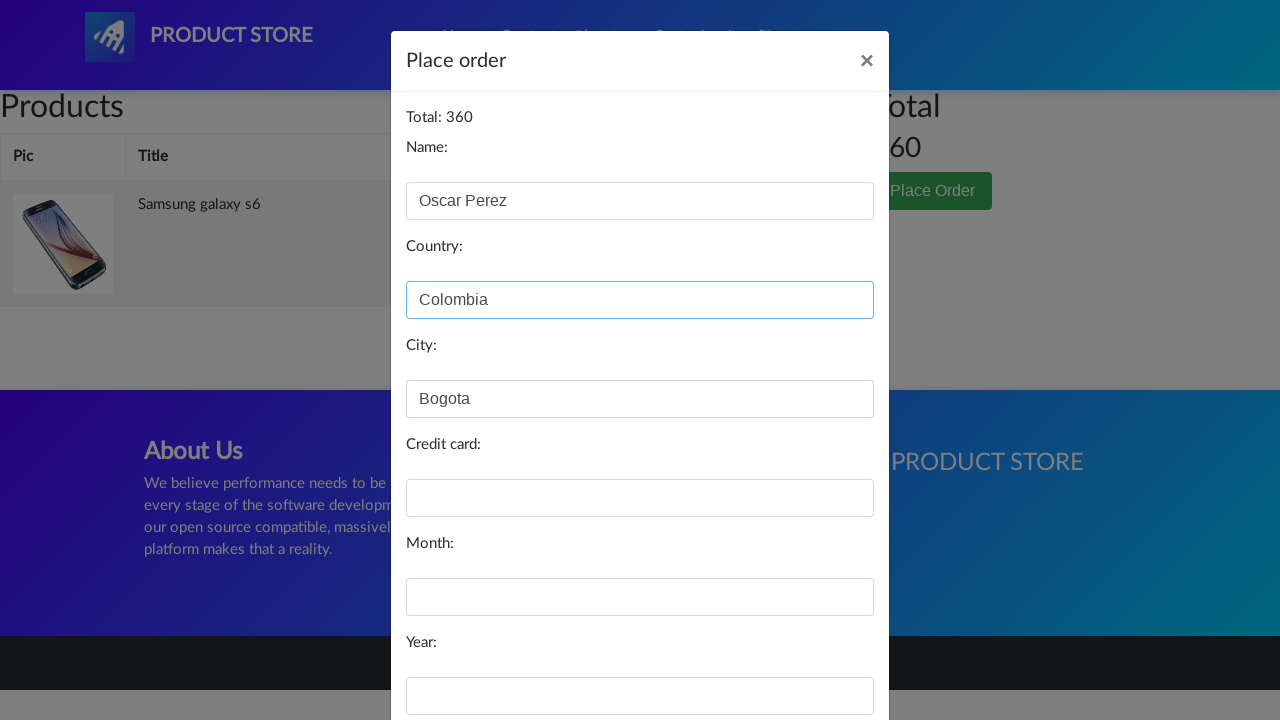

Filled credit card field with test card number on input#card
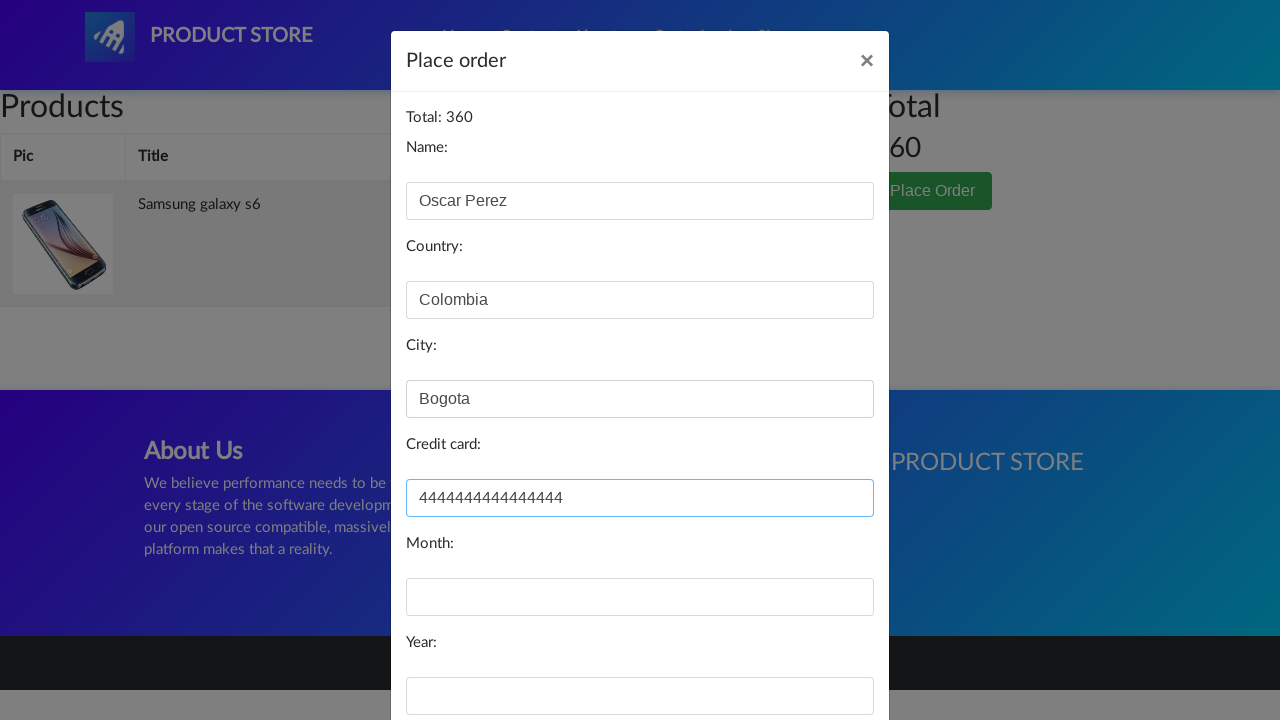

Filled expiration month field with '03' on input#month
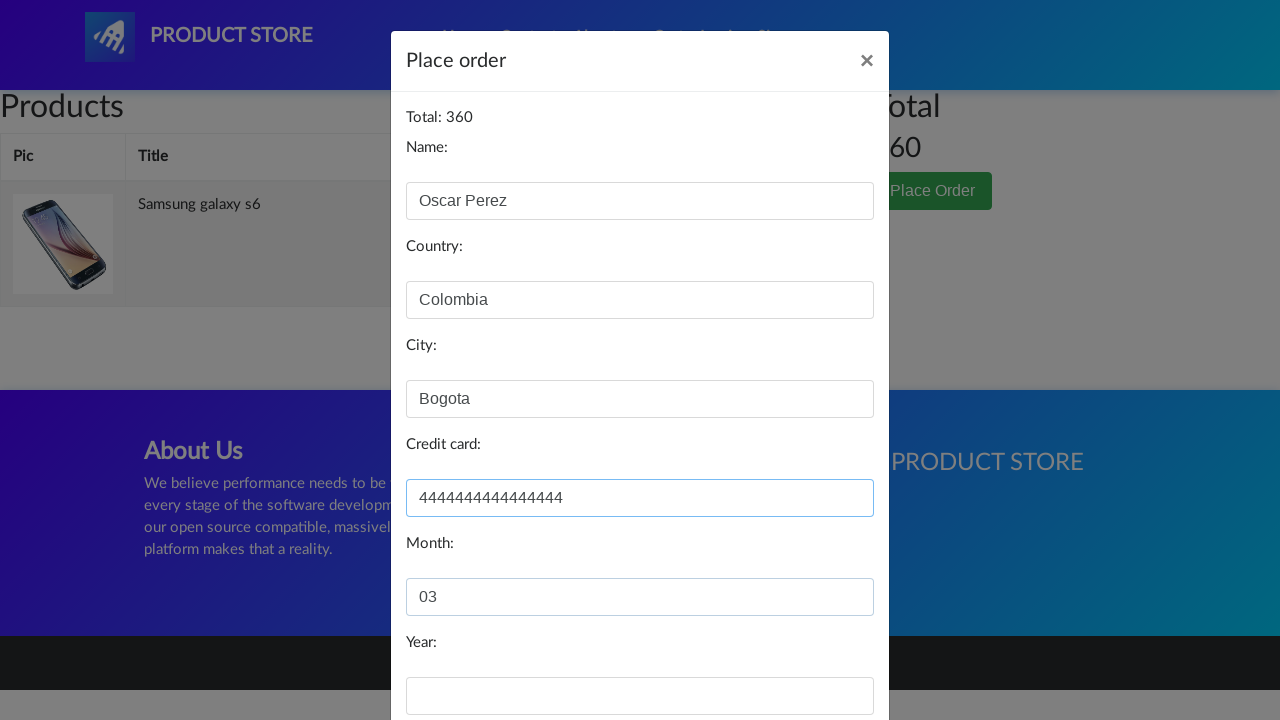

Filled expiration year field with '2026' on input#year
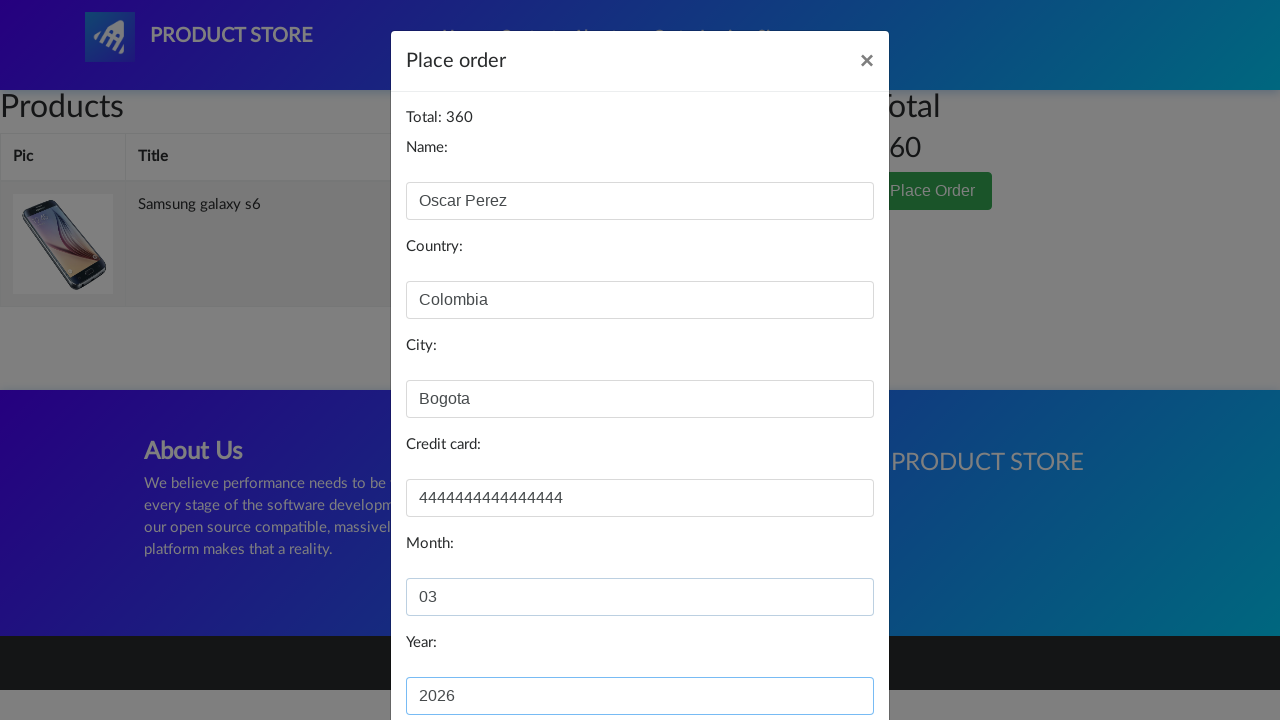

Clicked 'Purchase' button to complete transaction at (823, 655) on internal:role=button[name="Purchase"i]
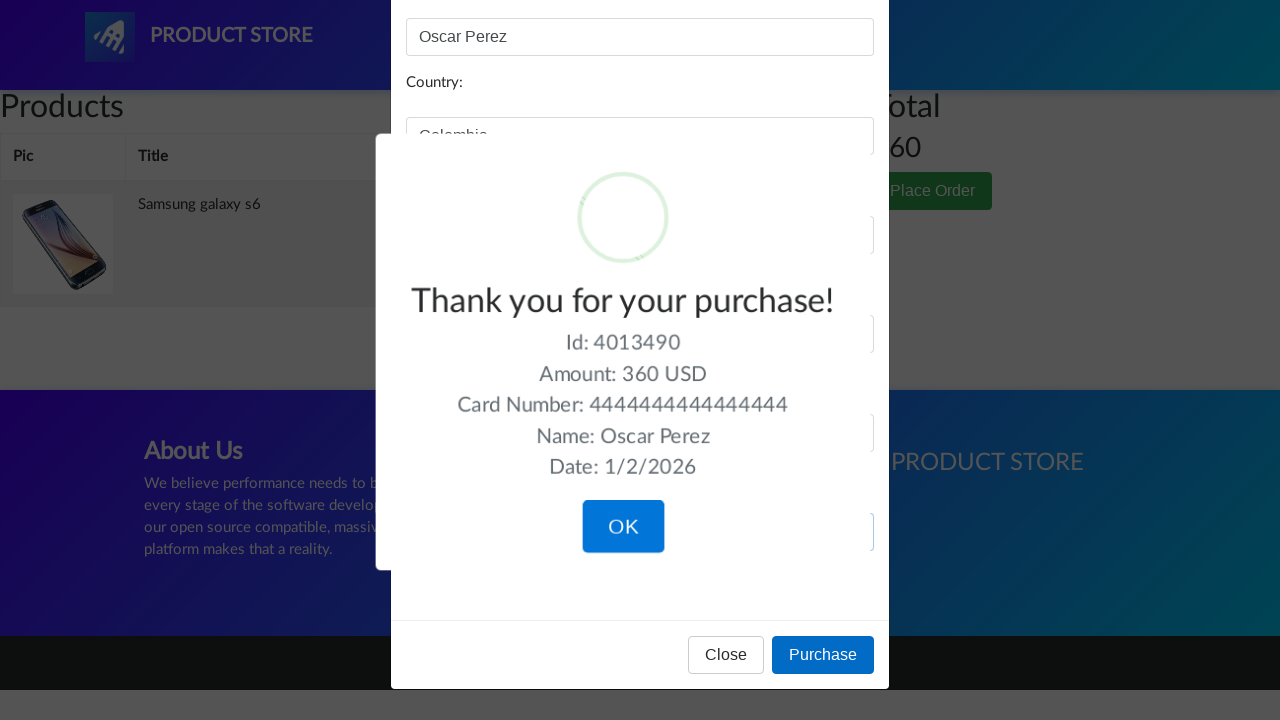

Confirmation modal appeared
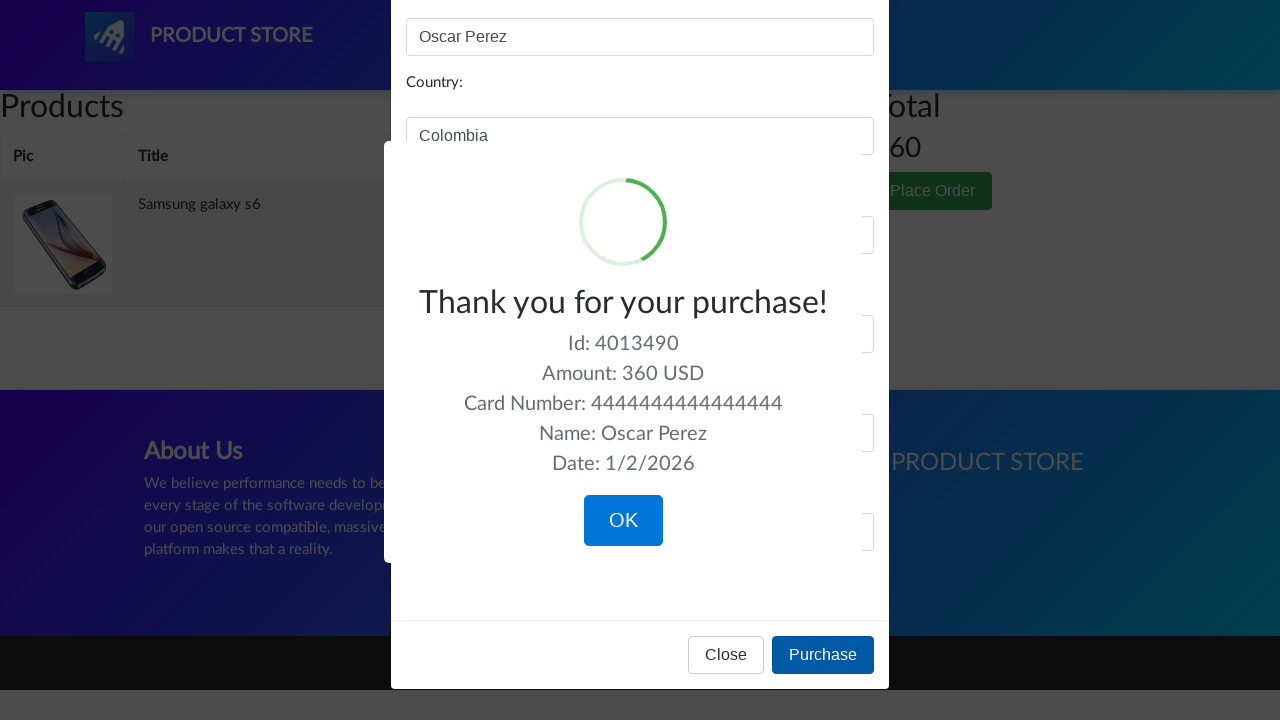

Clicked 'OK' button to confirm purchase completion at (623, 521) on internal:role=button[name="OK"i]
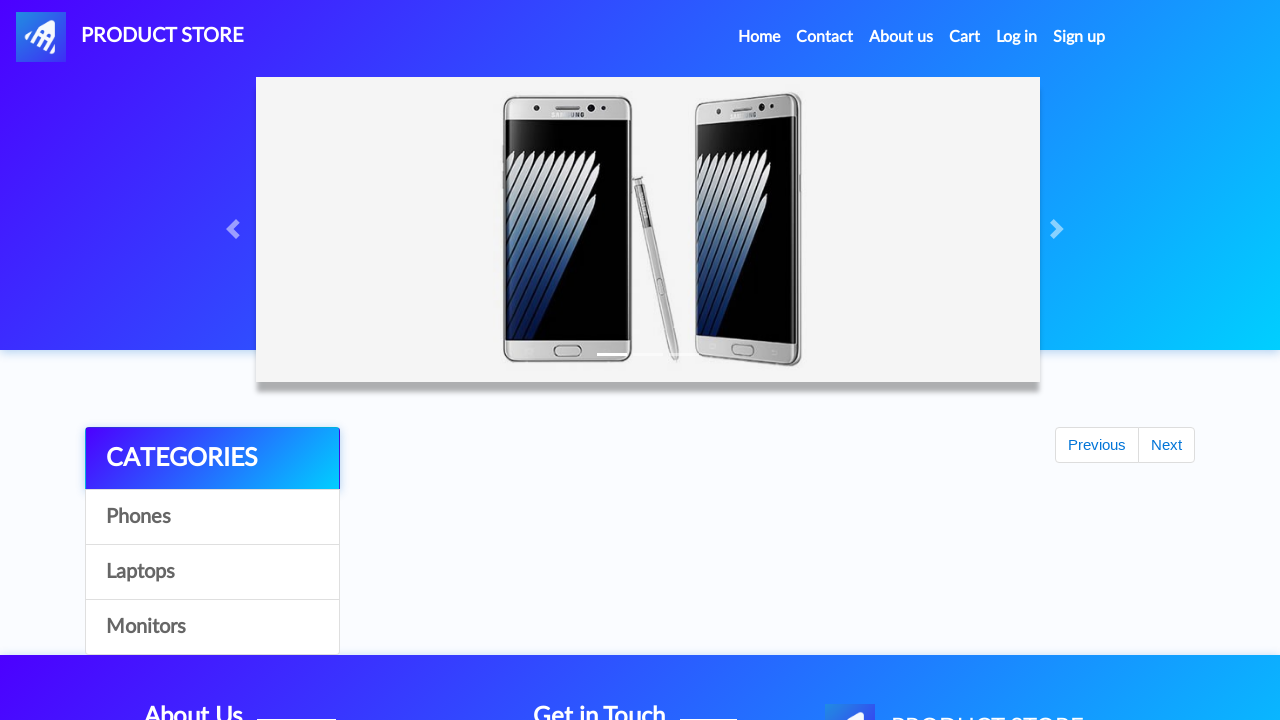

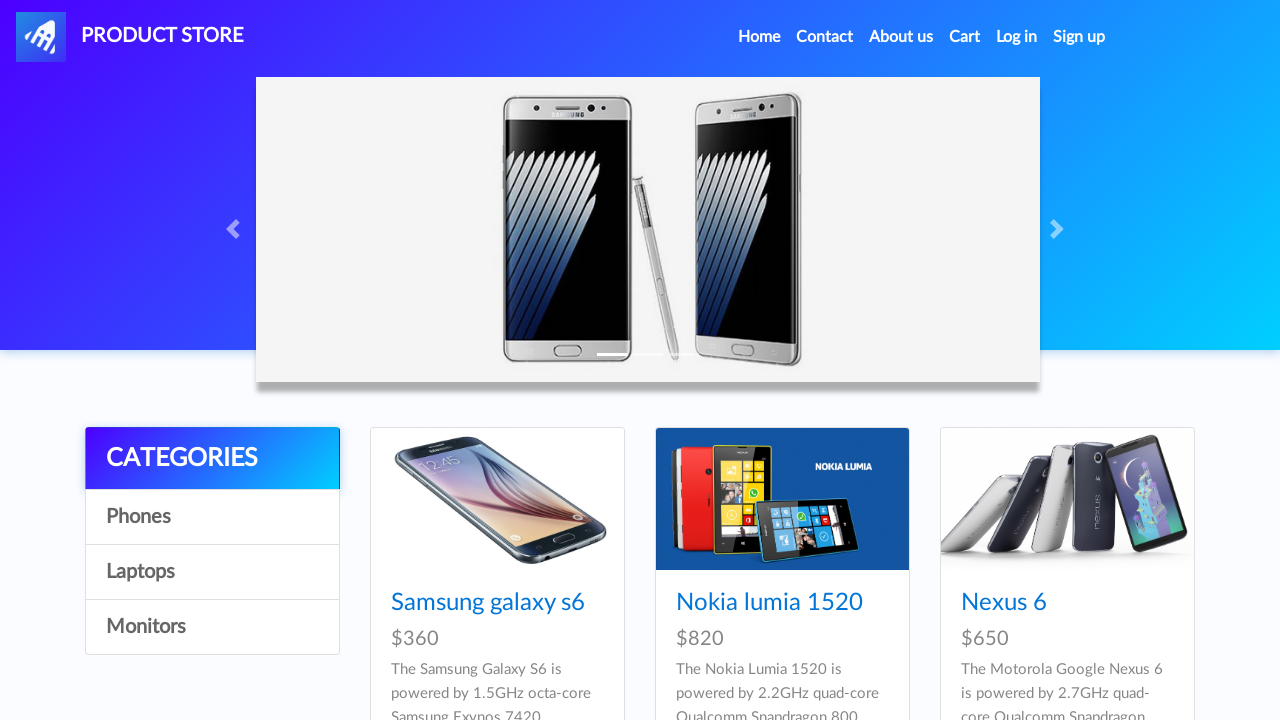